Tests JavaScript prompt alert handling by clicking a button to trigger a prompt, entering text into the prompt, and accepting it

Starting URL: https://v1.training-support.net/selenium/javascript-alerts

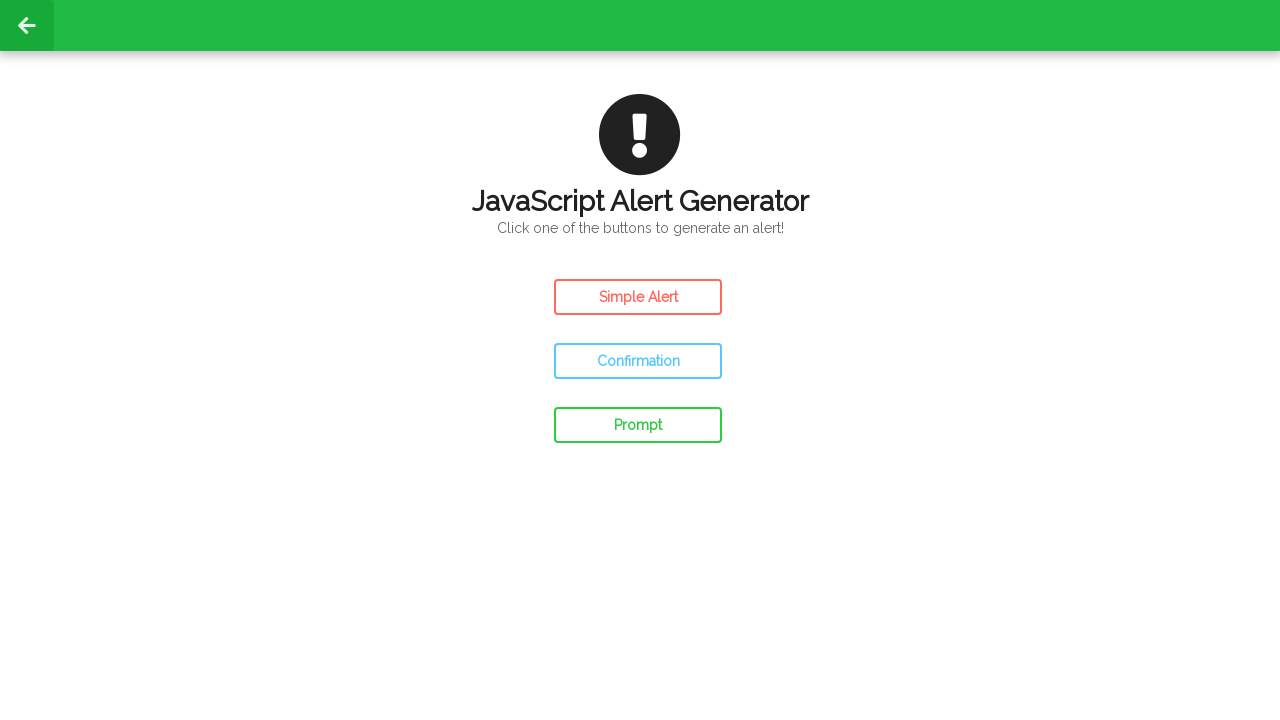

Set up dialog handler to accept prompts with text 'Awesome!'
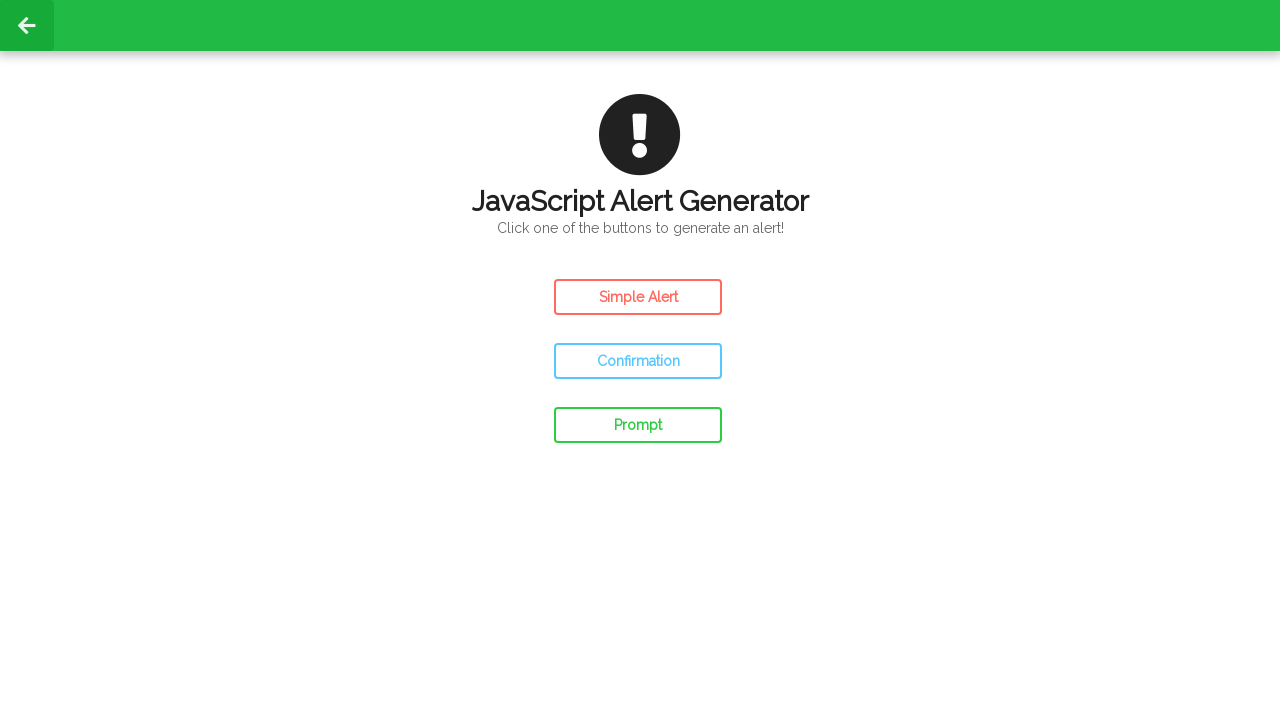

Clicked the prompt button to trigger JavaScript prompt alert at (638, 425) on #prompt
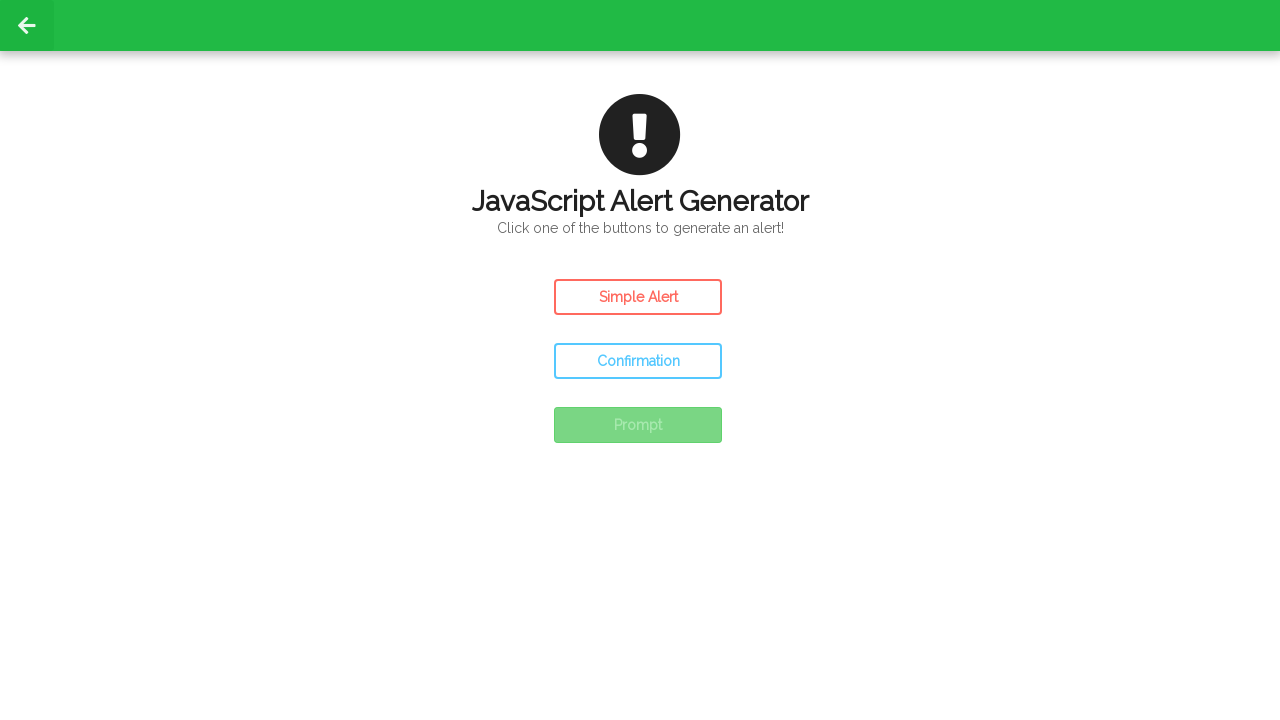

Waited for dialog to be handled
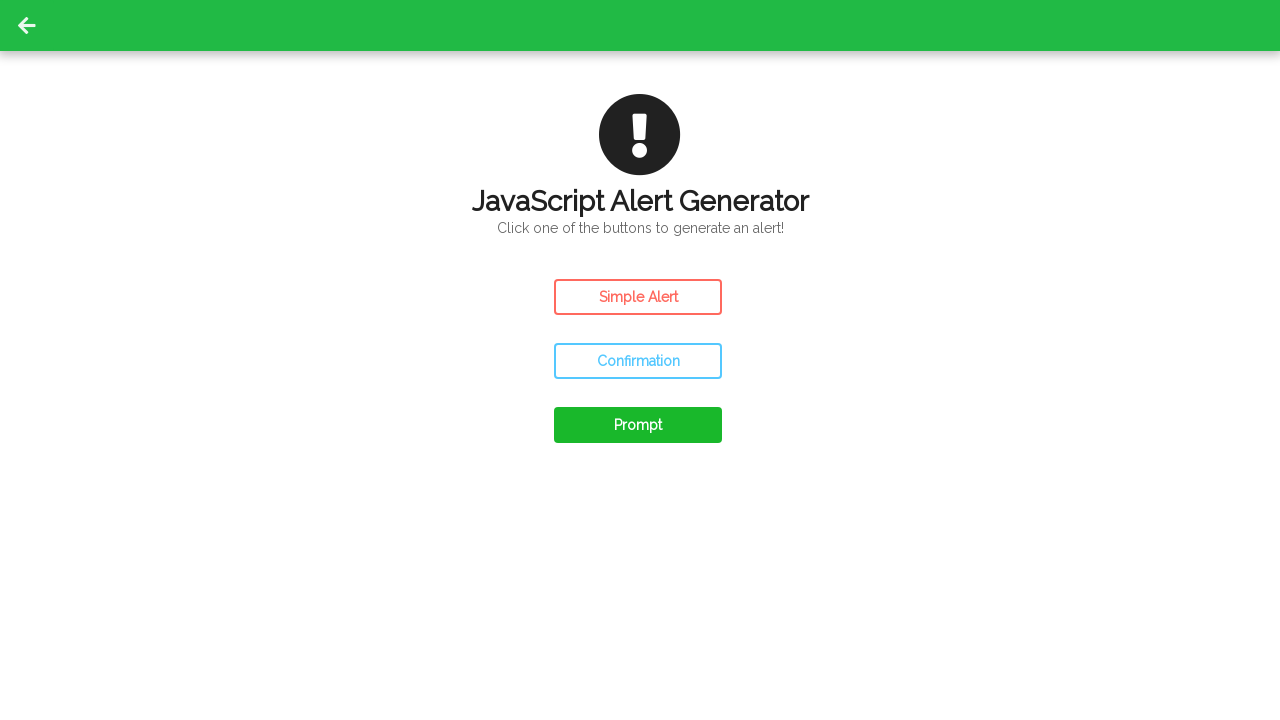

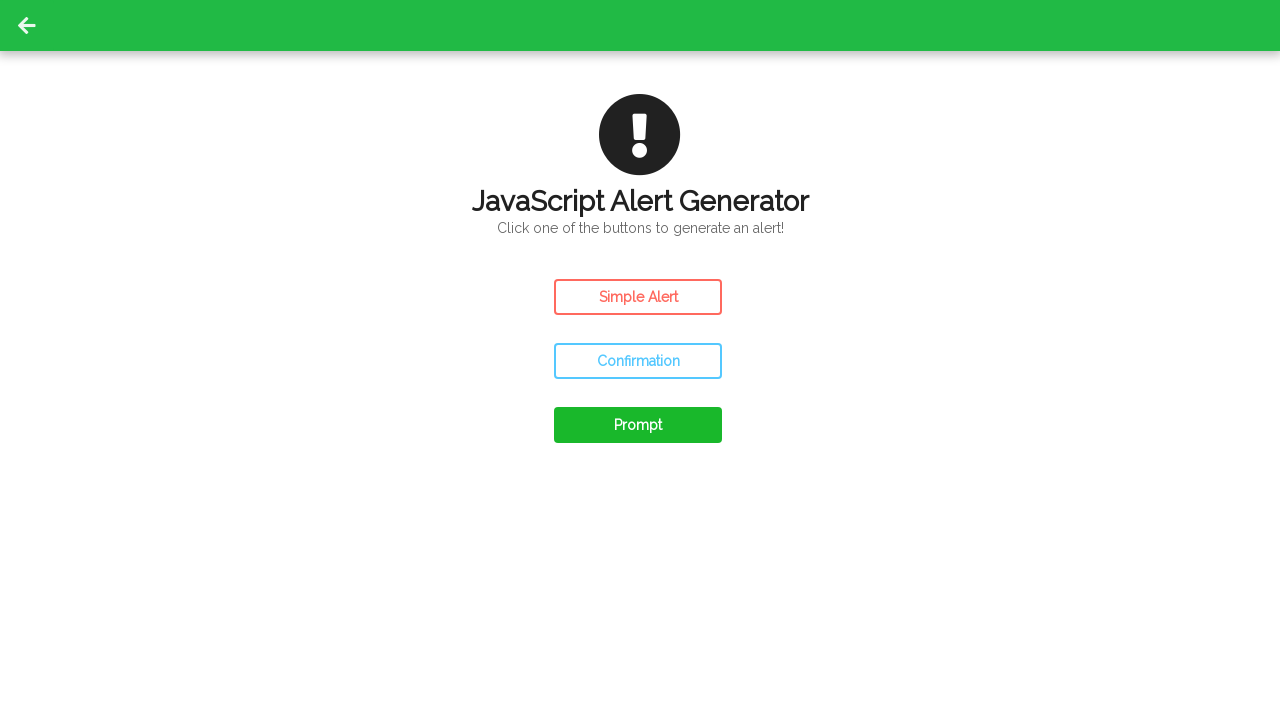